Navigates to a vegetable shopping site and verifies that product names are displayed

Starting URL: https://rahulshettyacademy.com/seleniumPractise/#/

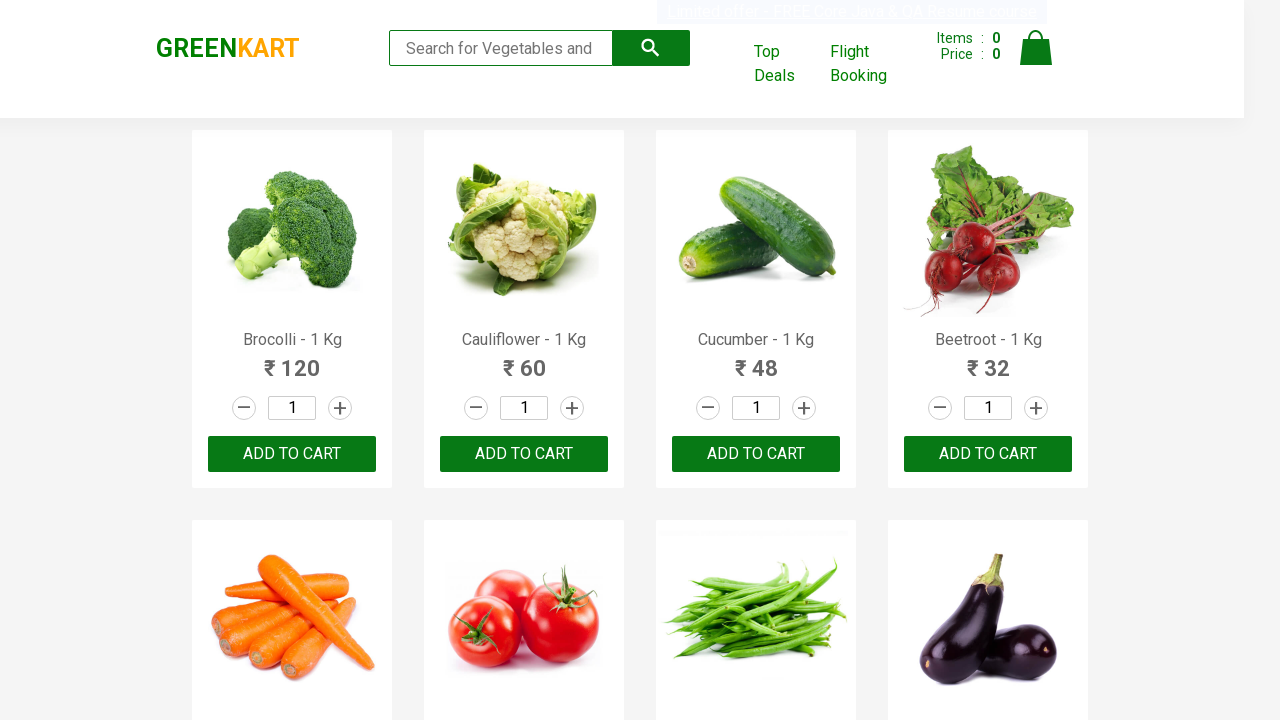

Waited for product names to load on vegetable shopping site
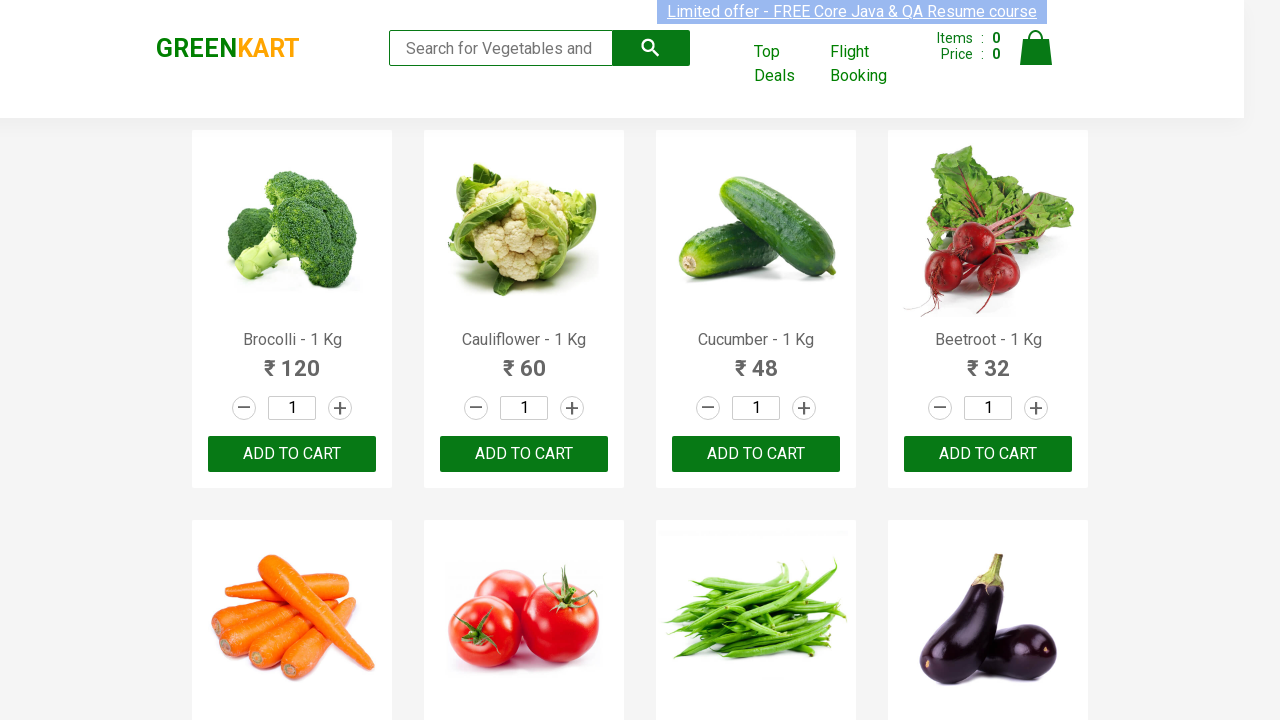

Retrieved all product name elements from the page
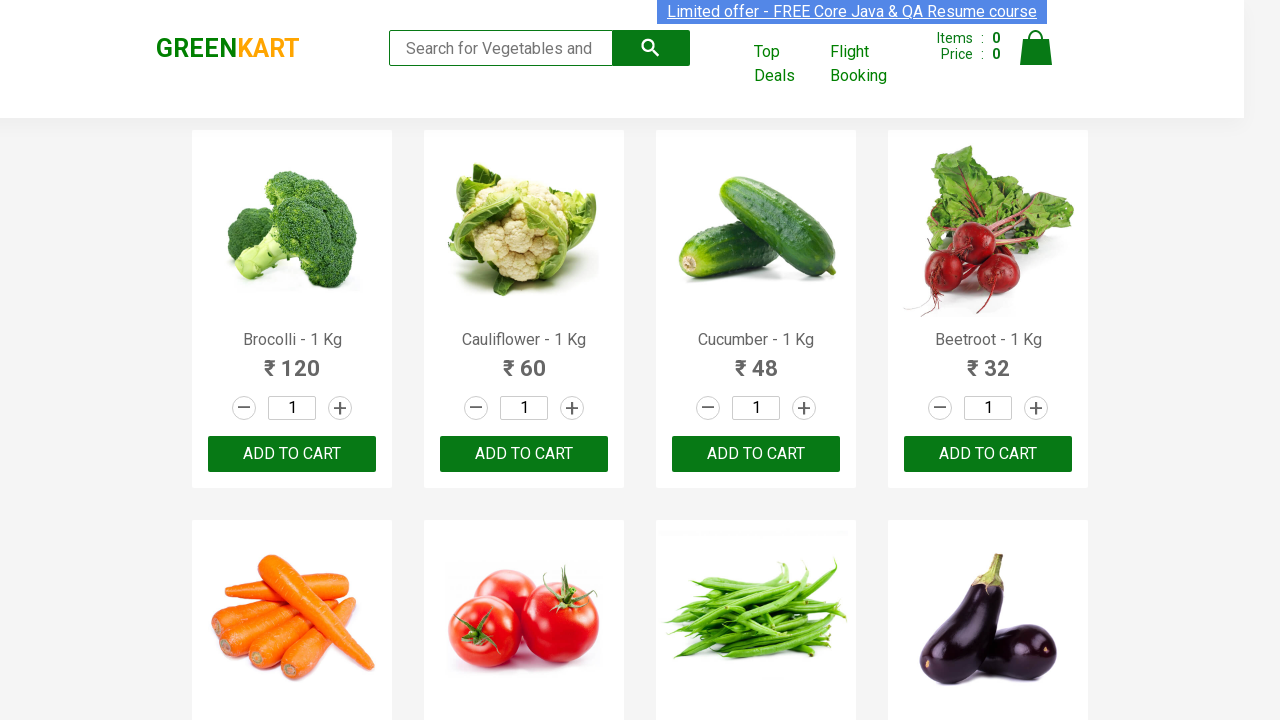

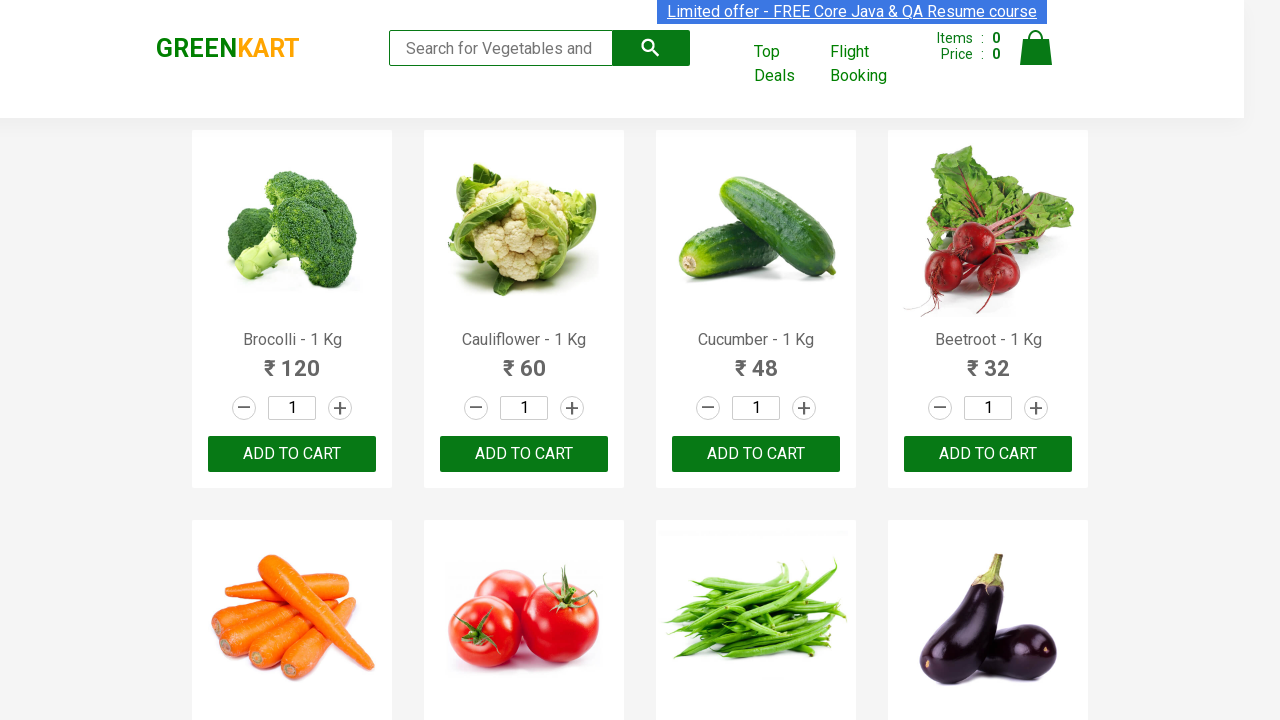